Tests searchable dropdown by typing and selecting a country from the filtered results

Starting URL: https://react.semantic-ui.com/maximize/dropdown-example-search-selection/

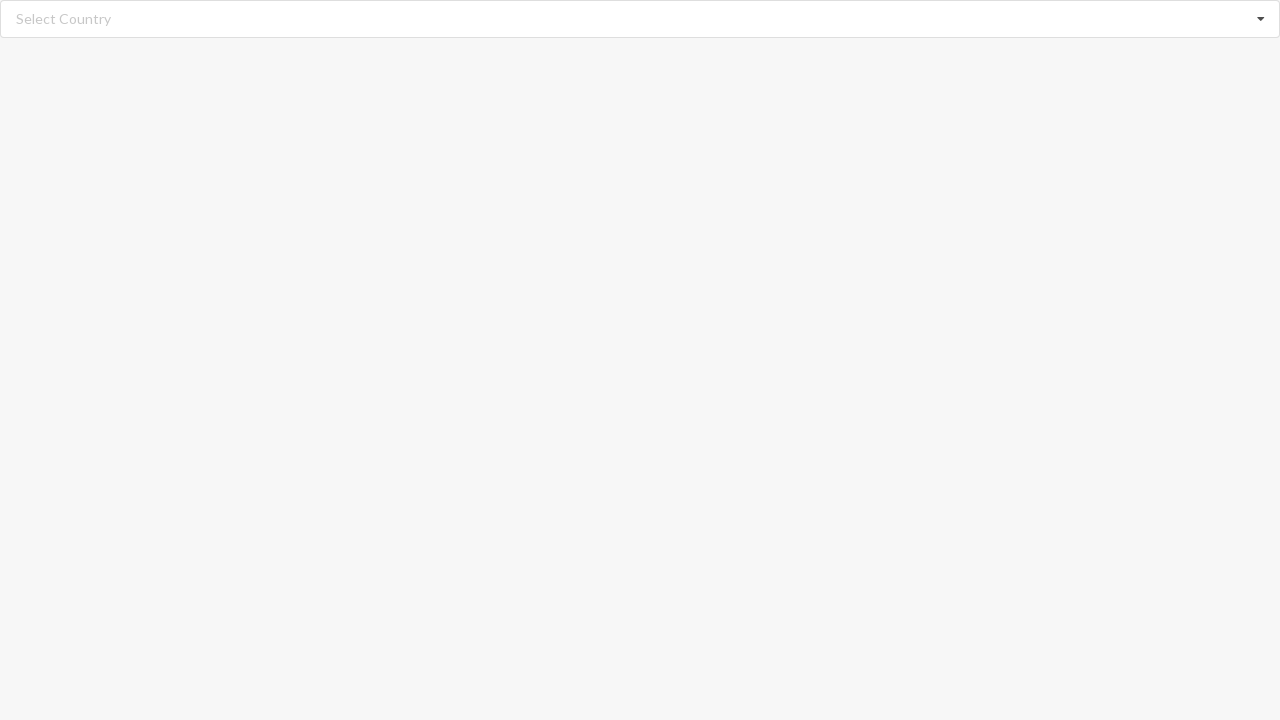

Cleared the search input field on input.search
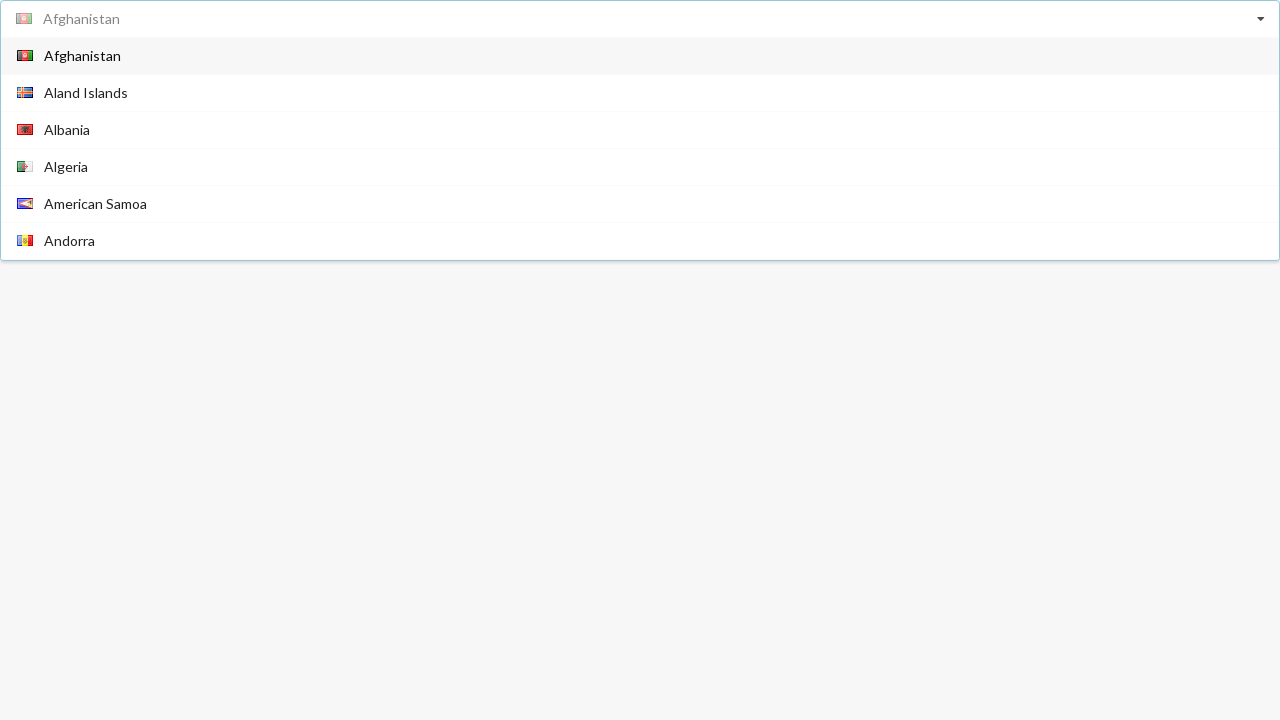

Typed 'Angola' into the search field to filter dropdown options on input.search
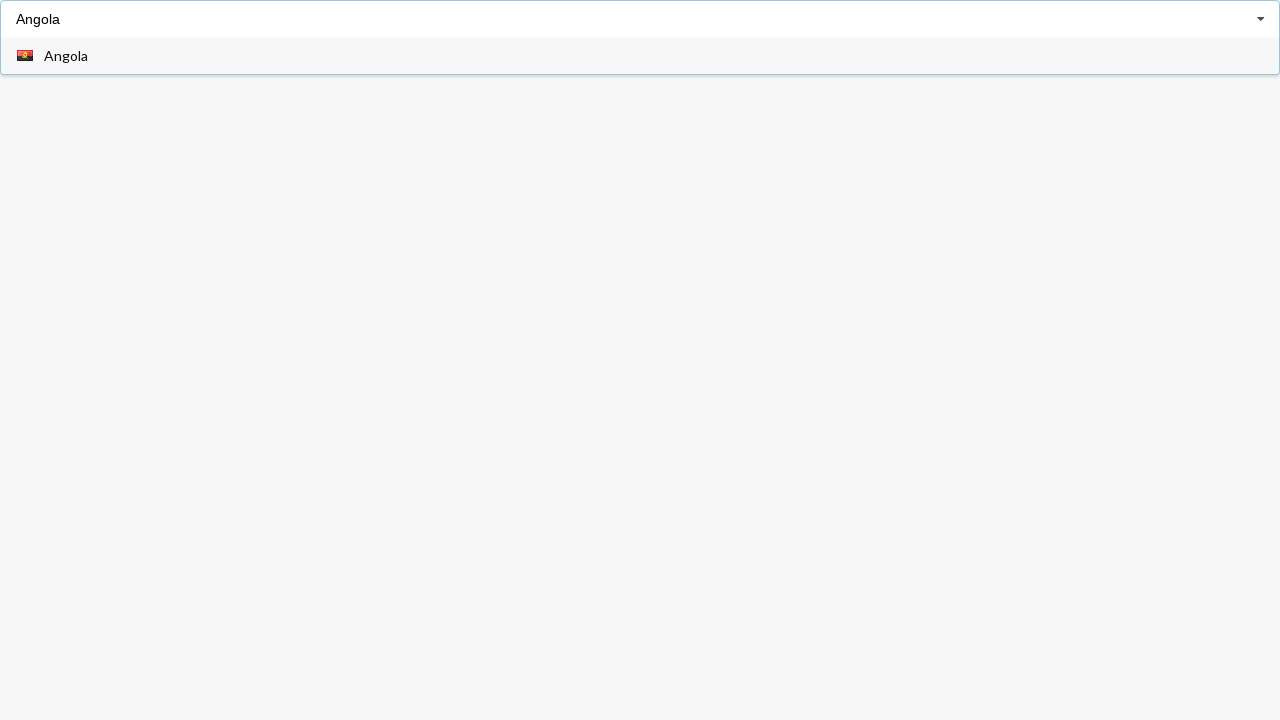

Waited for filtered results to appear in dropdown
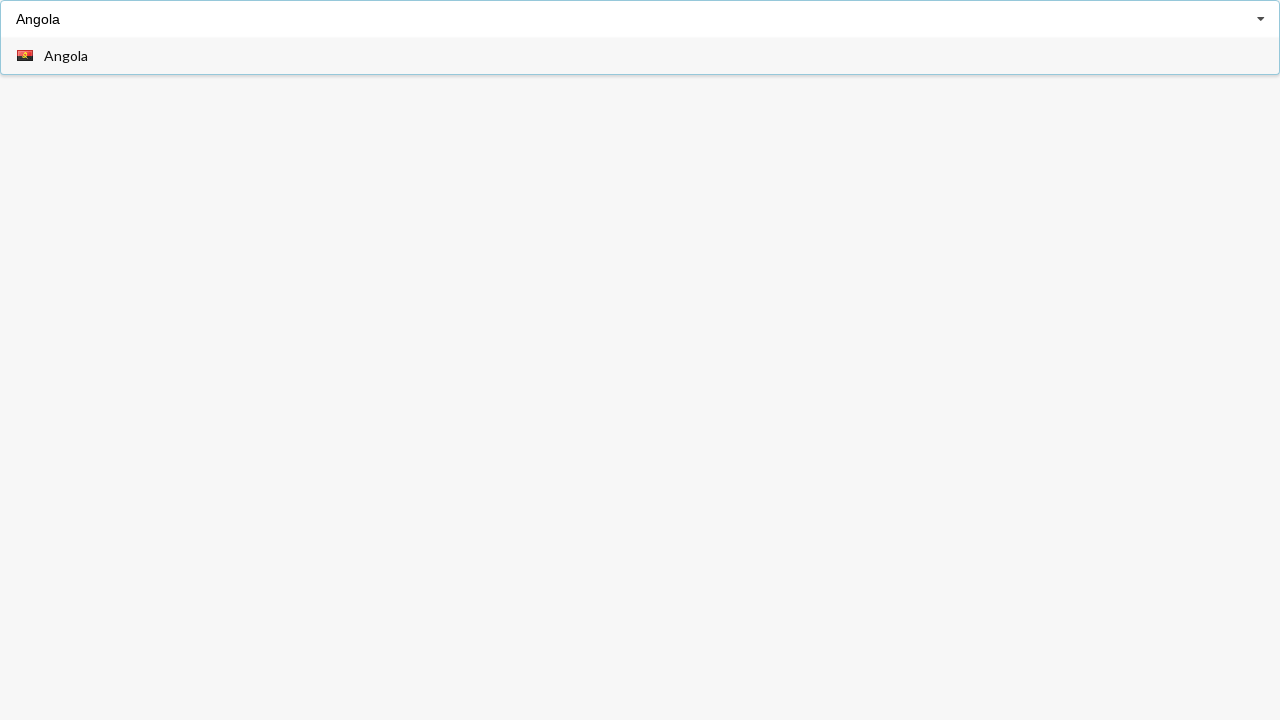

Clicked on 'Angola' option from the filtered dropdown results at (66, 56) on span.text:has-text('Angola')
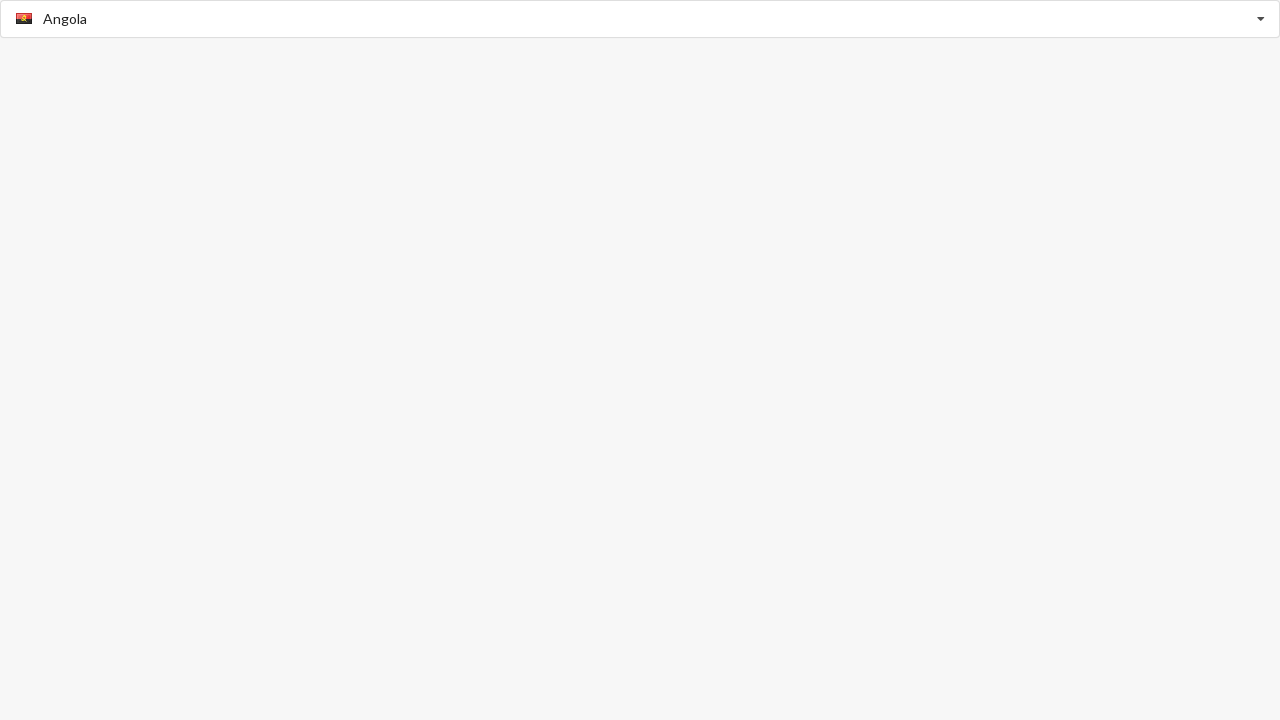

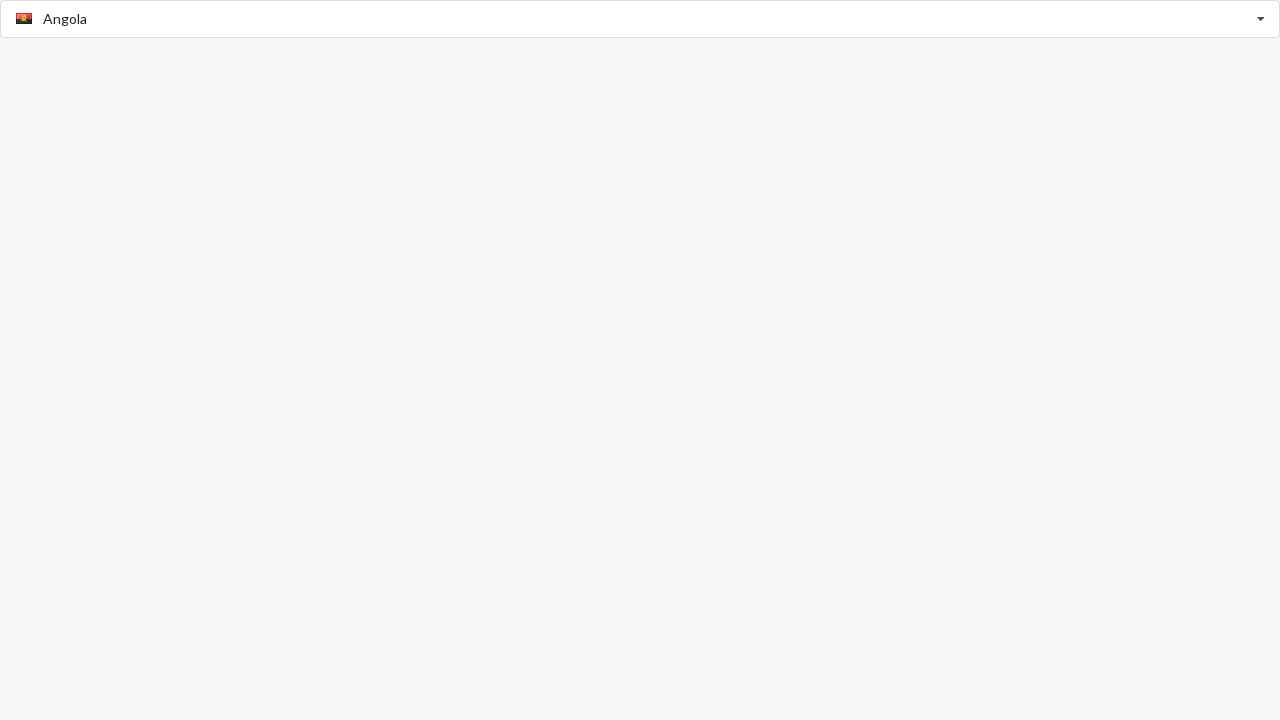